Tests that one checked todo shows correct clear button text with singular form

Starting URL: http://backbonejs.org/examples/todos/

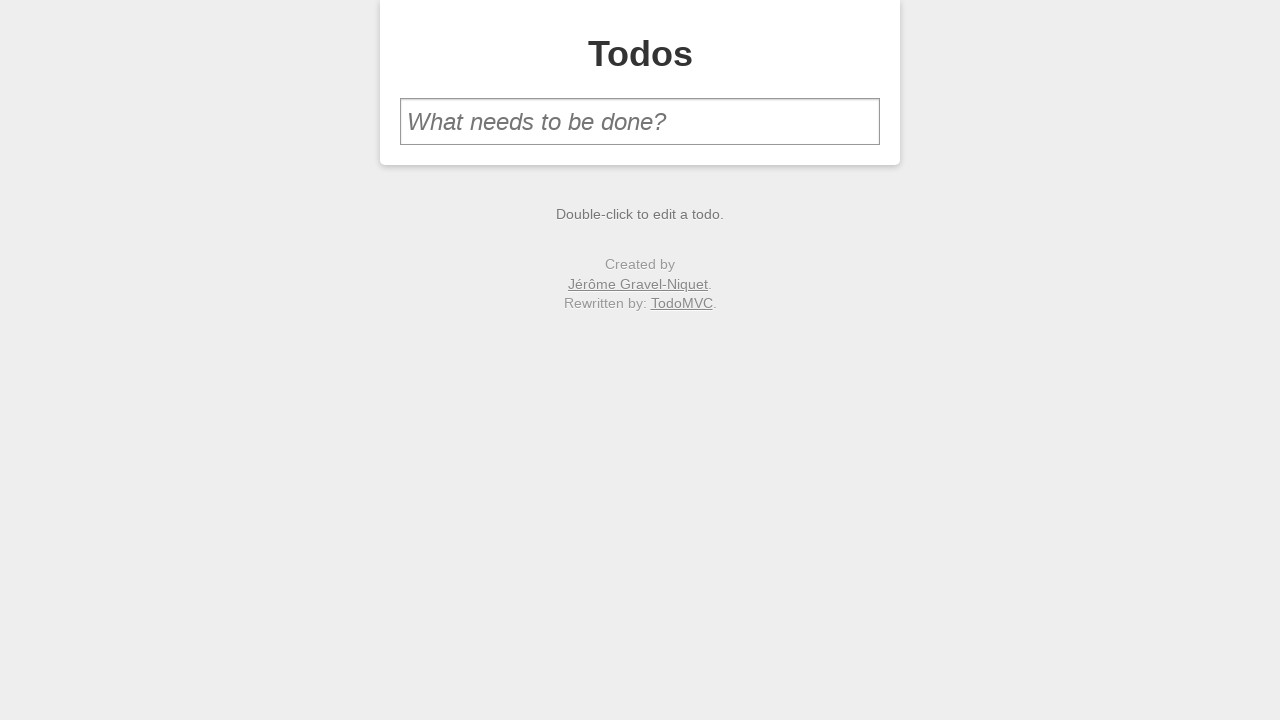

Filled new todo input with 'one' on #new-todo
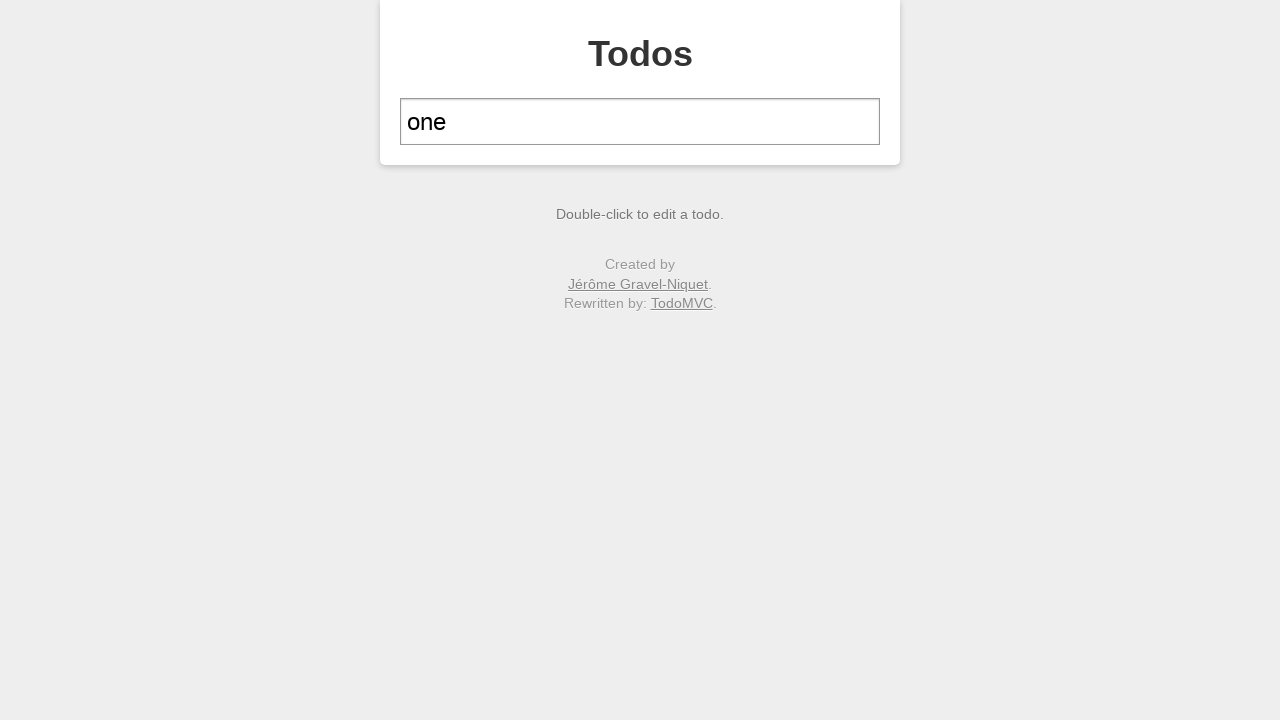

Pressed Enter to add first todo item on #new-todo
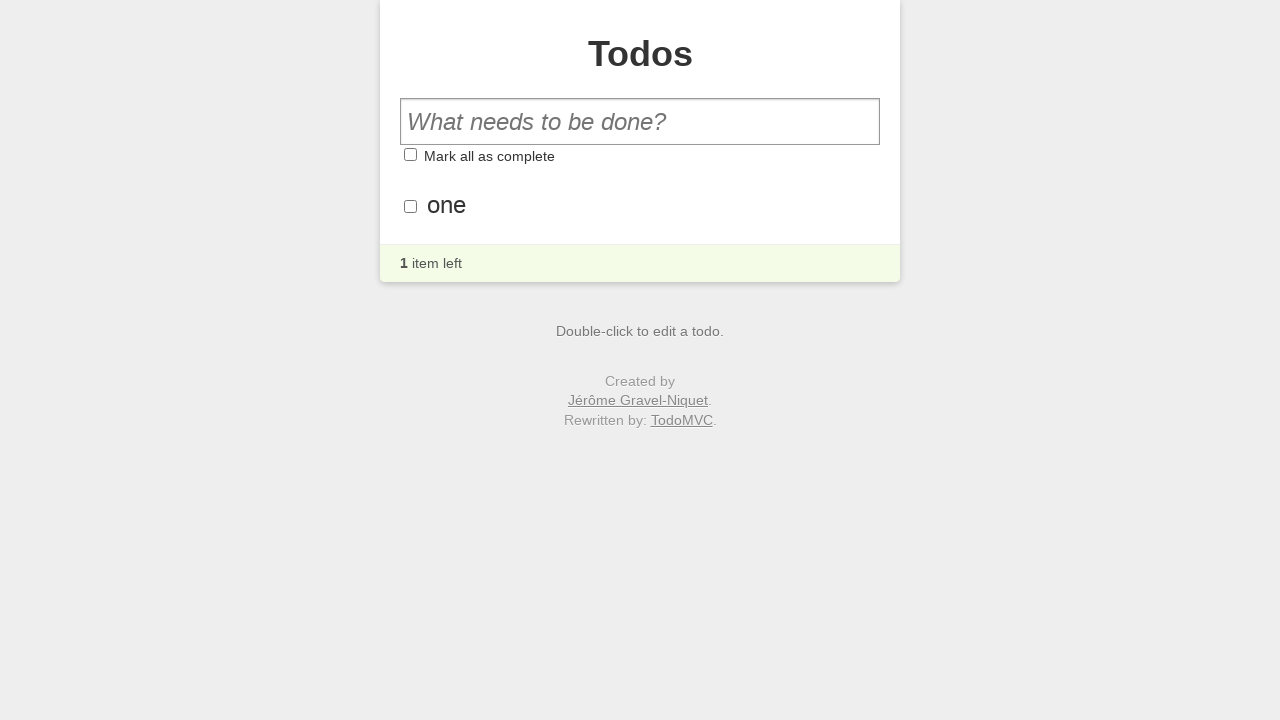

Filled new todo input with 'two' on #new-todo
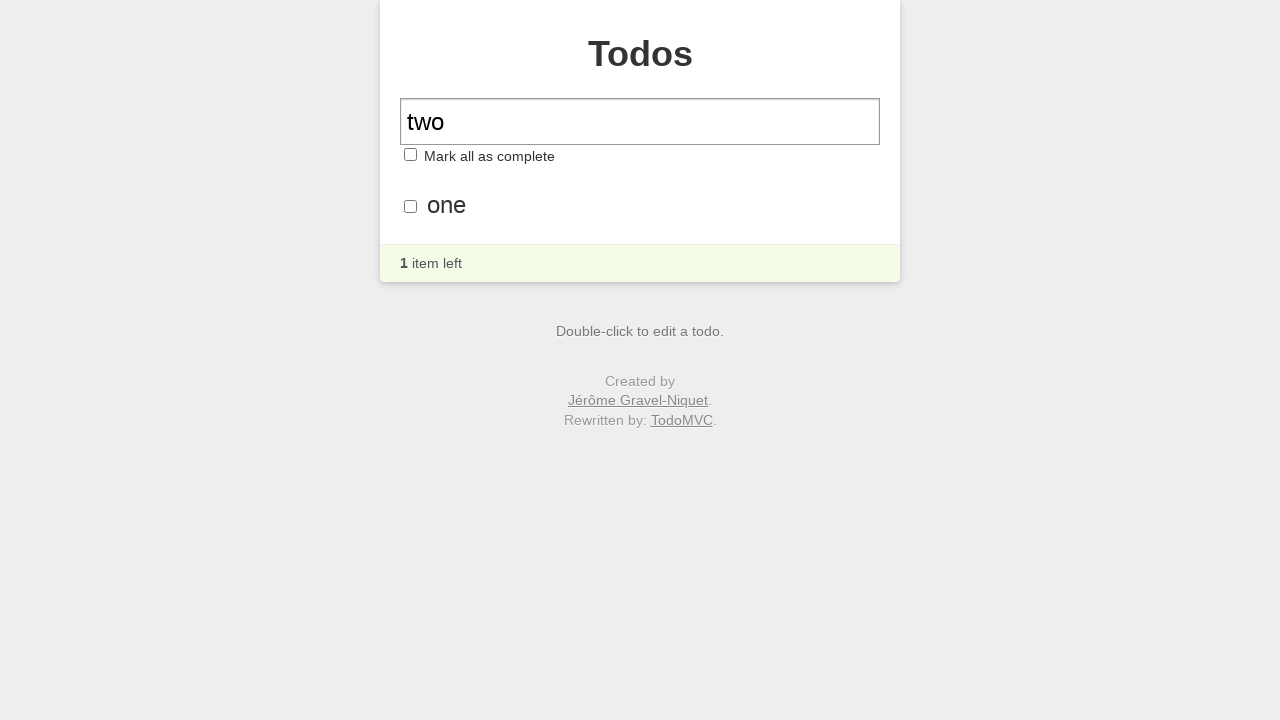

Pressed Enter to add second todo item on #new-todo
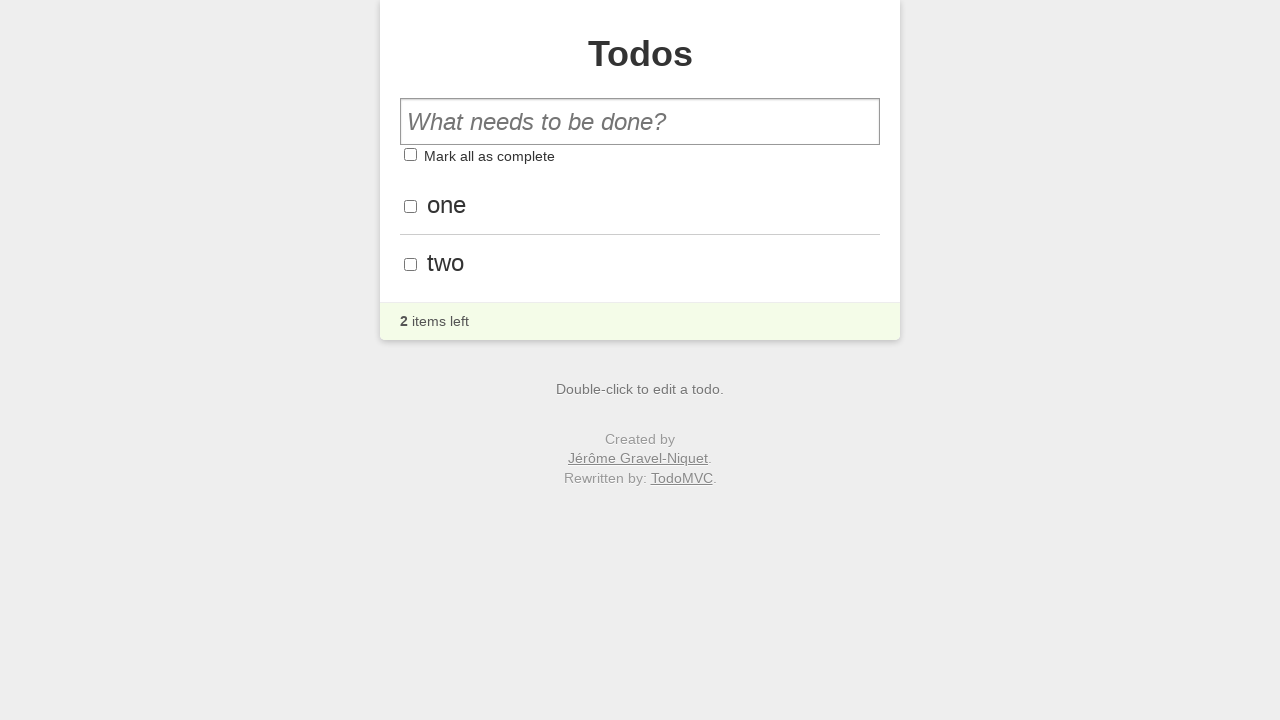

Waited for second todo item to appear in the list
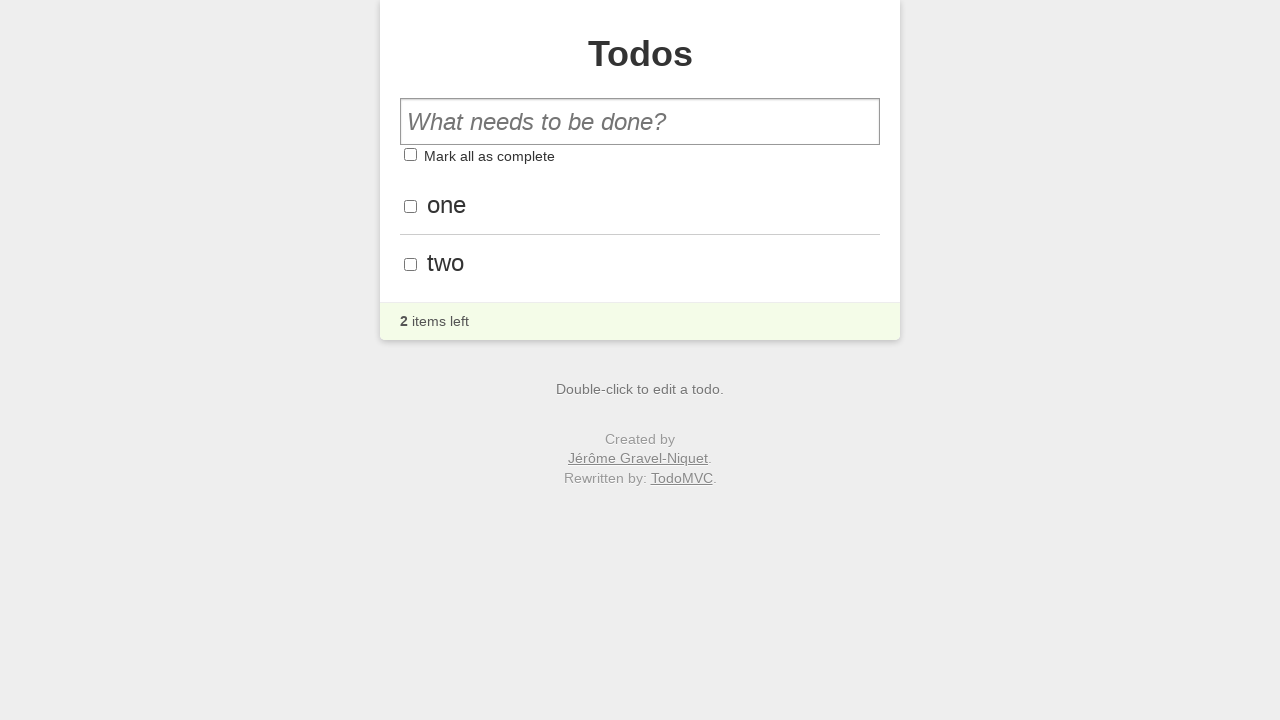

Clicked checkbox to mark first todo item as completed at (410, 206) on #todo-list li:first-child .toggle
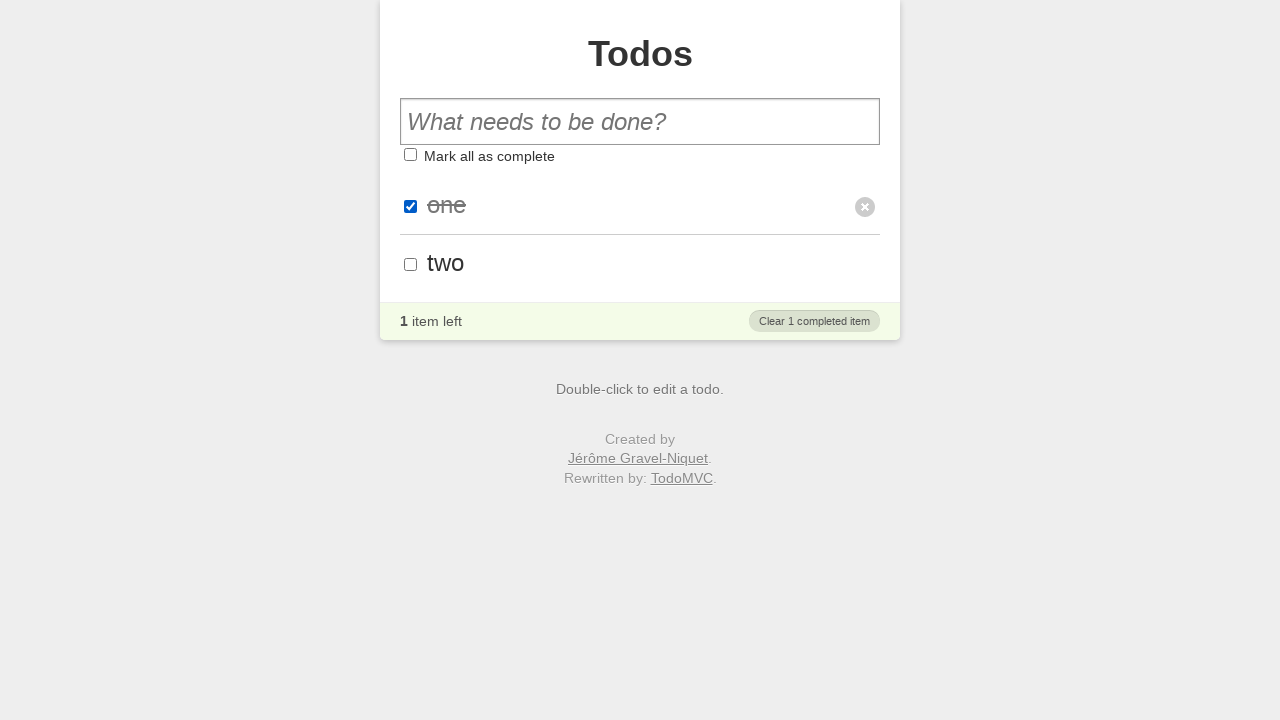

Retrieved clear button text content
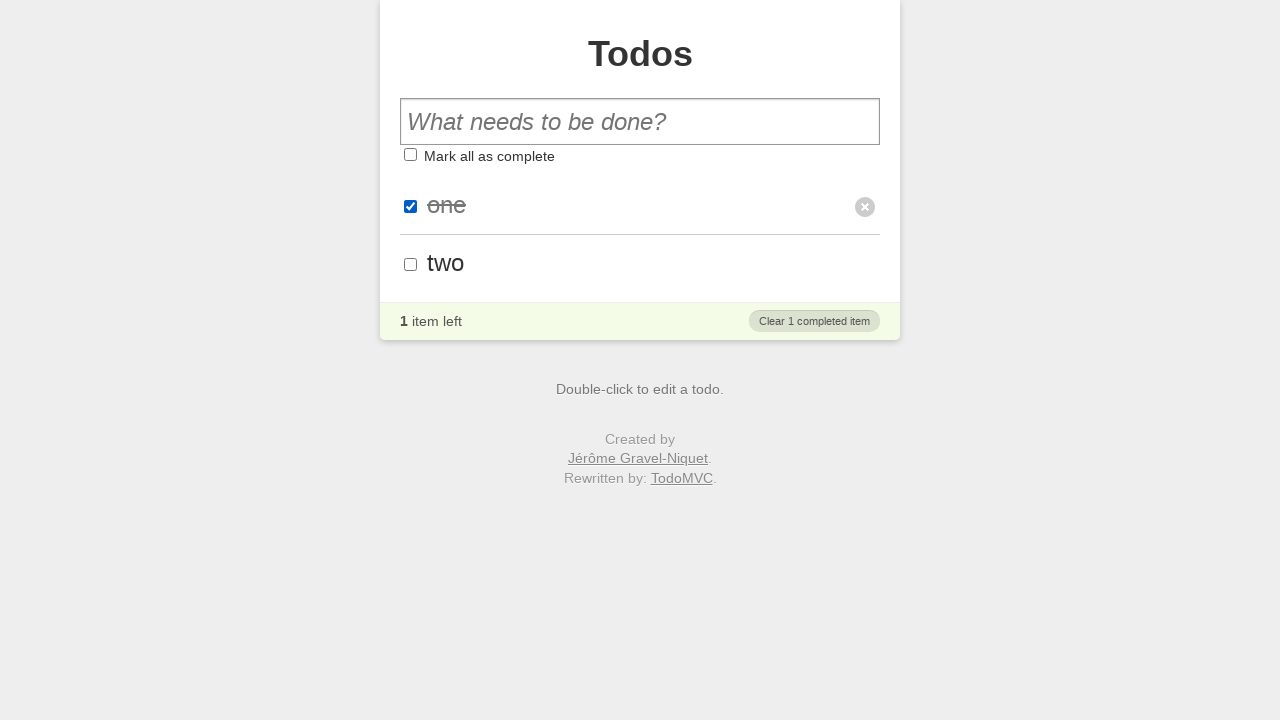

Verified clear button shows singular form 'Clear 1 completed item'
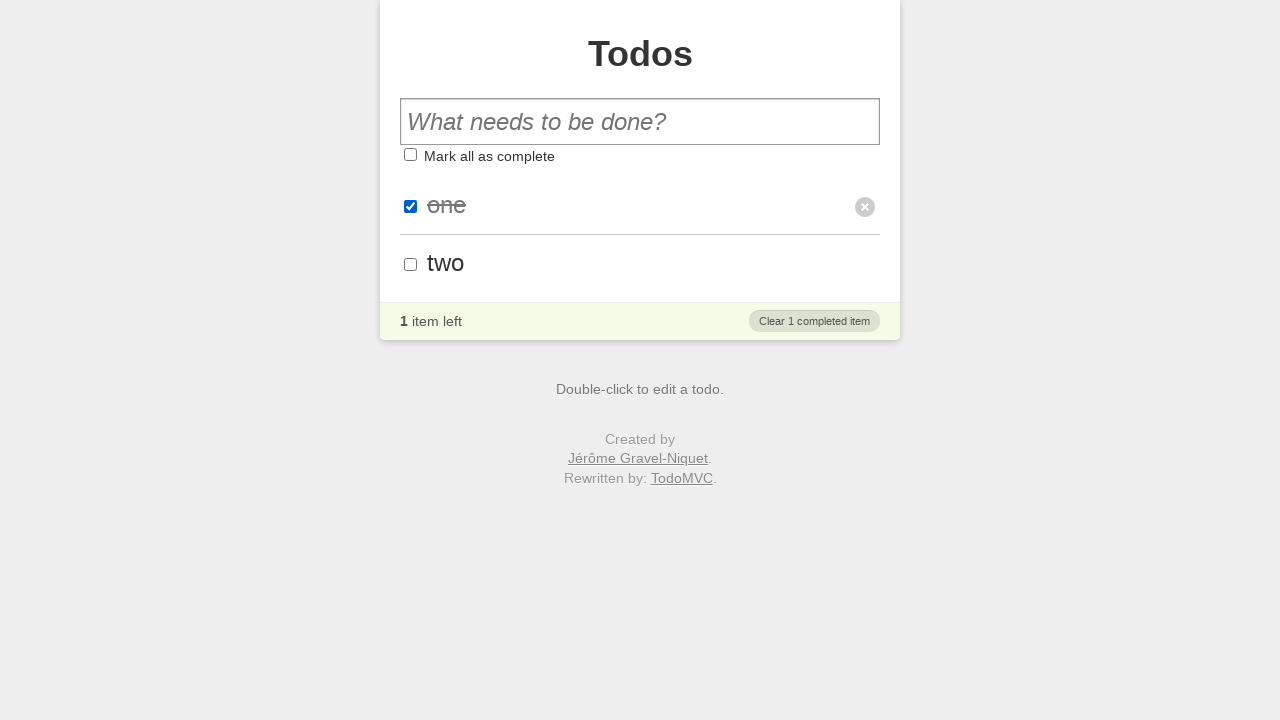

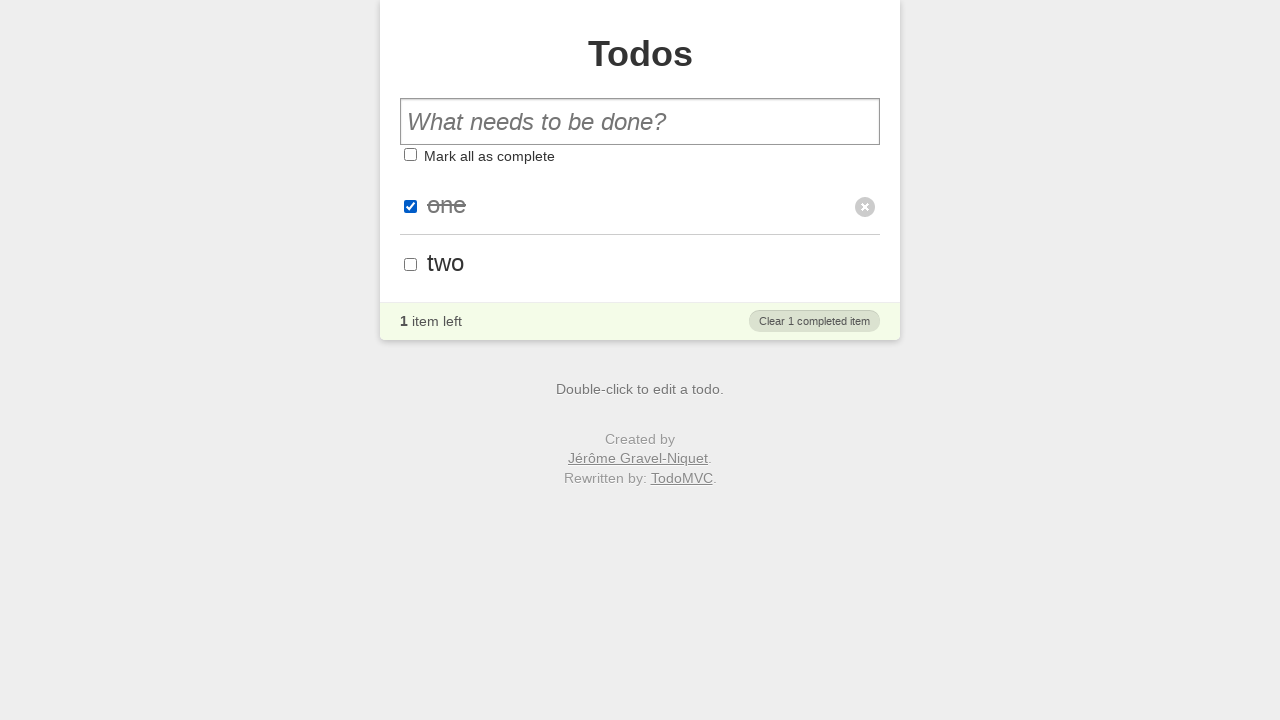